Tests a registration form by filling out fields including first name, last name, address, email, phone number, and password fields multiple times with different data sets.

Starting URL: http://demo.automationtesting.in/Register.html

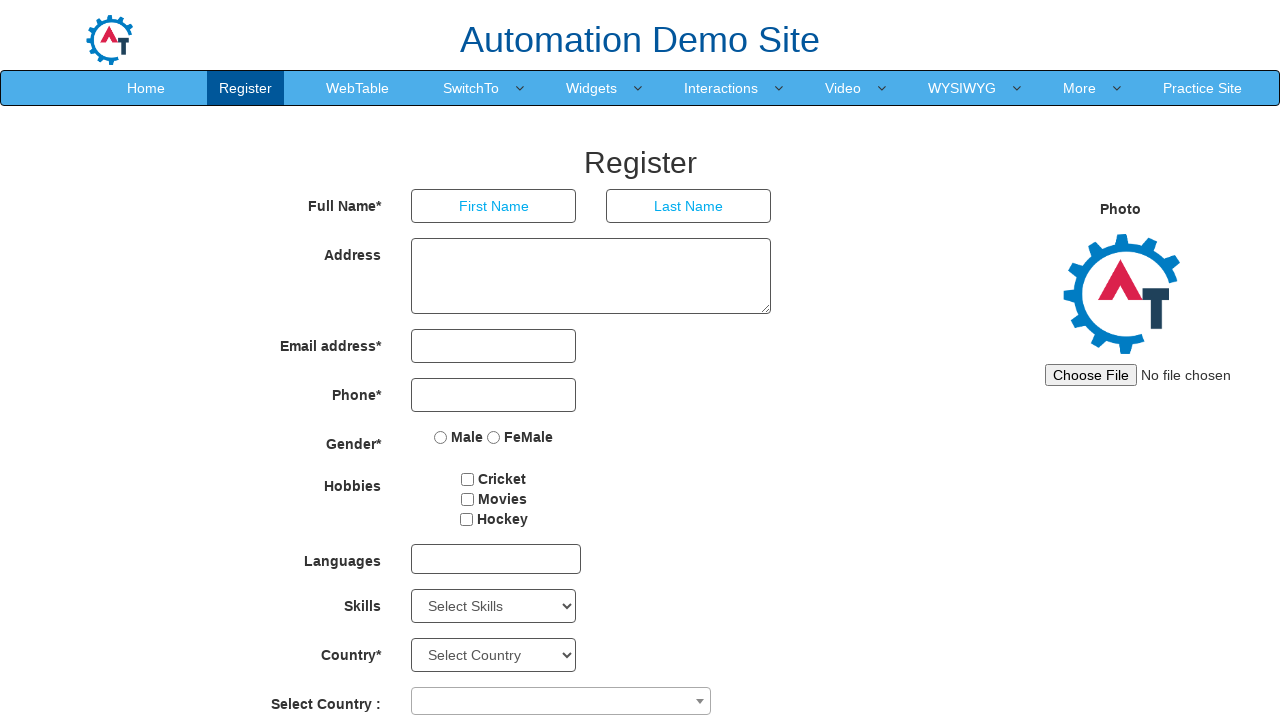

Filled first name field with 'John' on //*[@id='basicBootstrapForm']/div[1]/div[1]/input
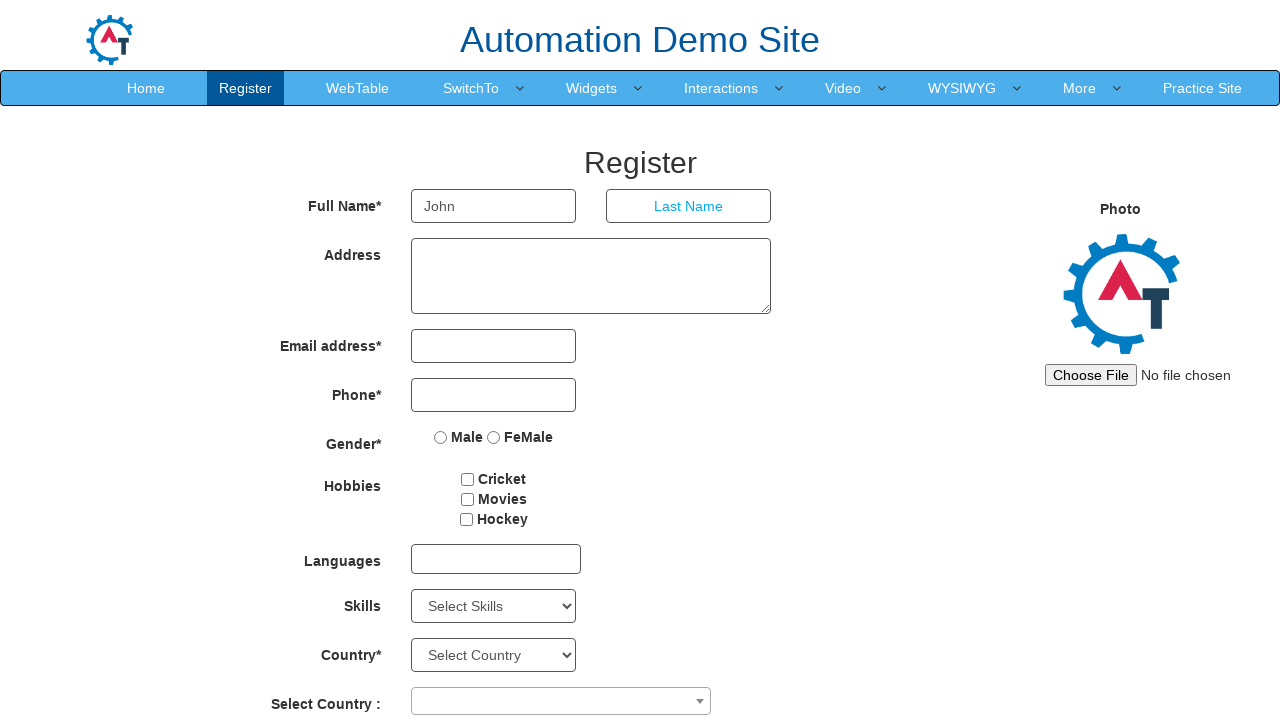

Filled last name field with 'Smith' on //*[@id='basicBootstrapForm']/div[1]/div[2]/input
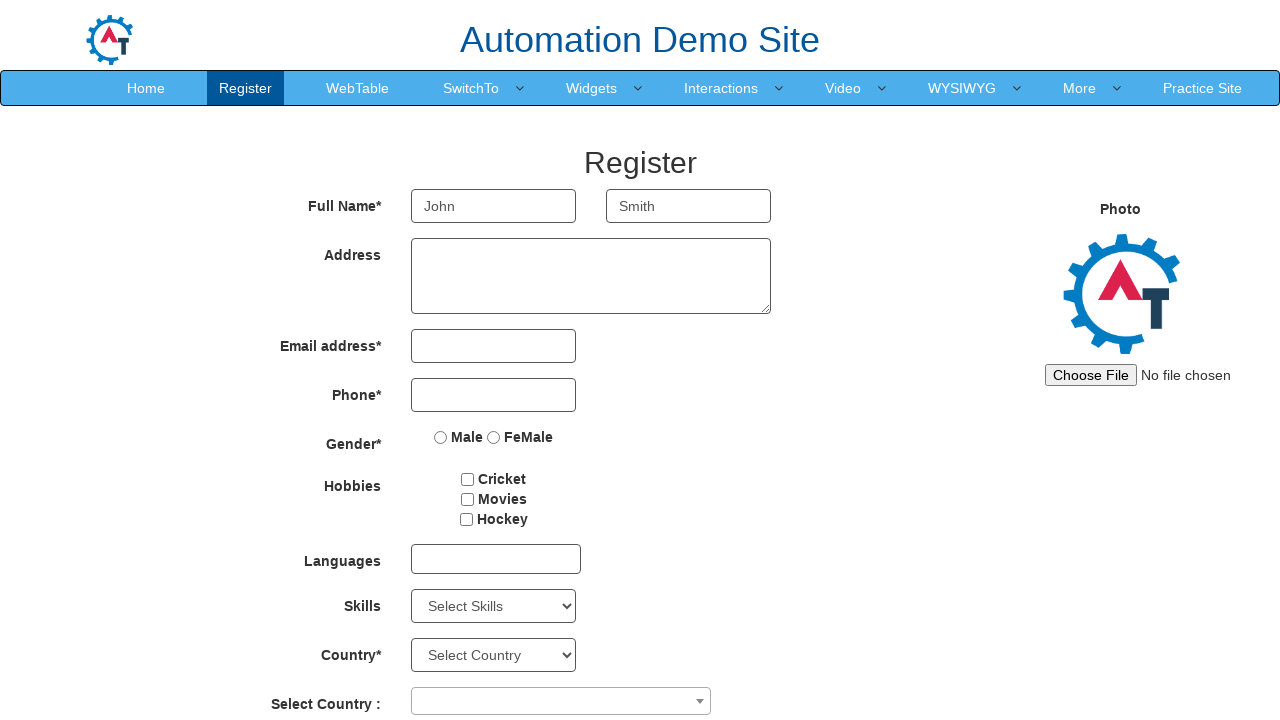

Filled address field with '123 Main St, New York' on //*[@id='basicBootstrapForm']/div[2]/div/textarea
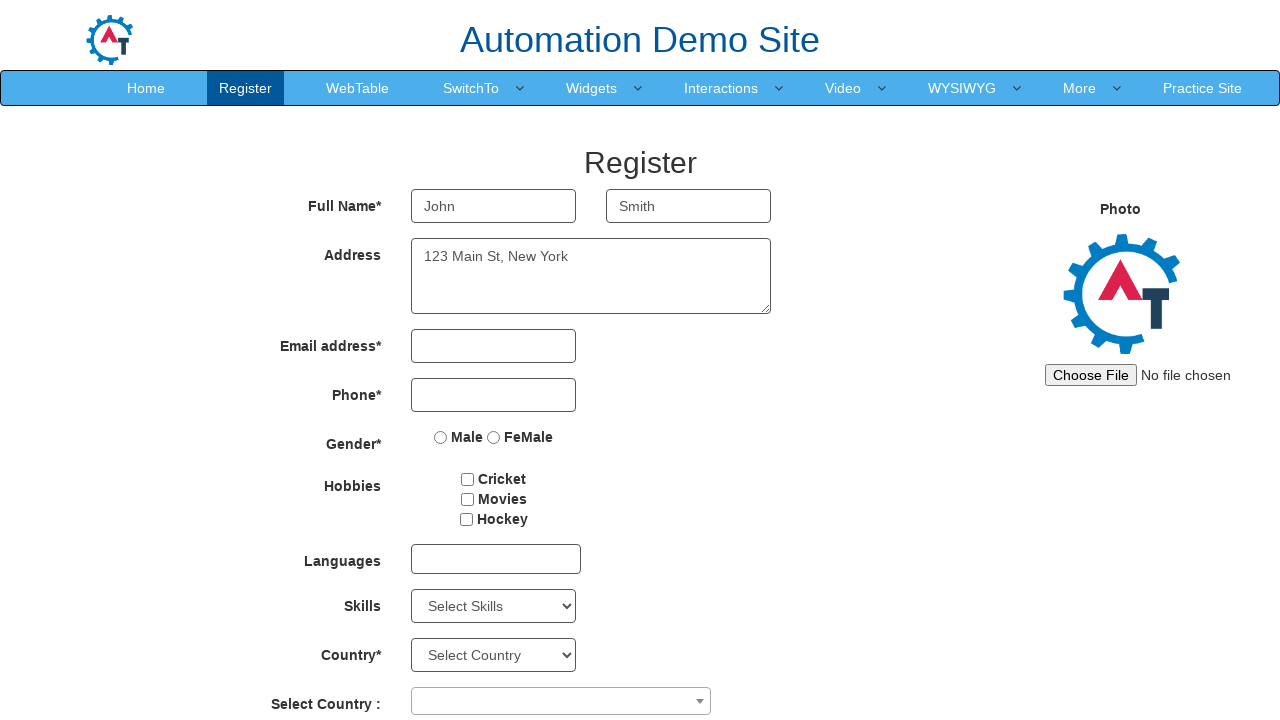

Filled email field with 'john.smith@example.com' on //*[@id='eid']/input
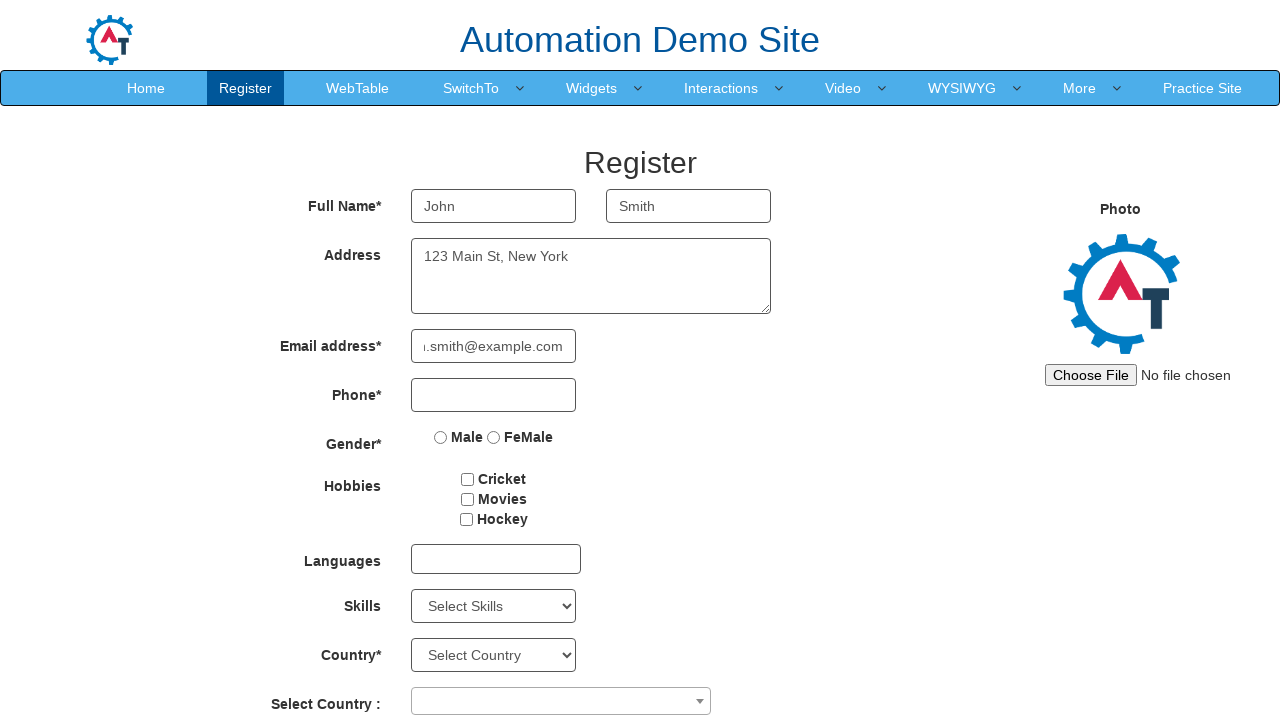

Filled phone number field with '5551234567' on //*[@id='basicBootstrapForm']/div[4]/div/input
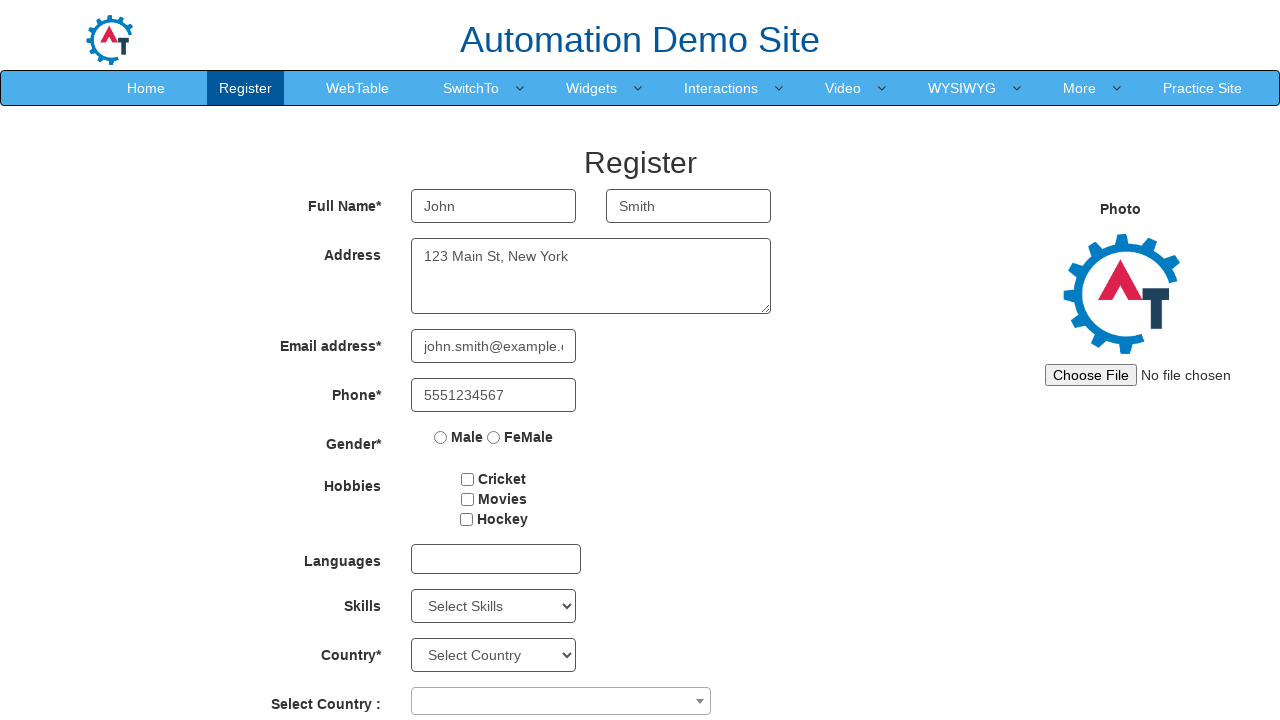

Filled password field on #firstpassword
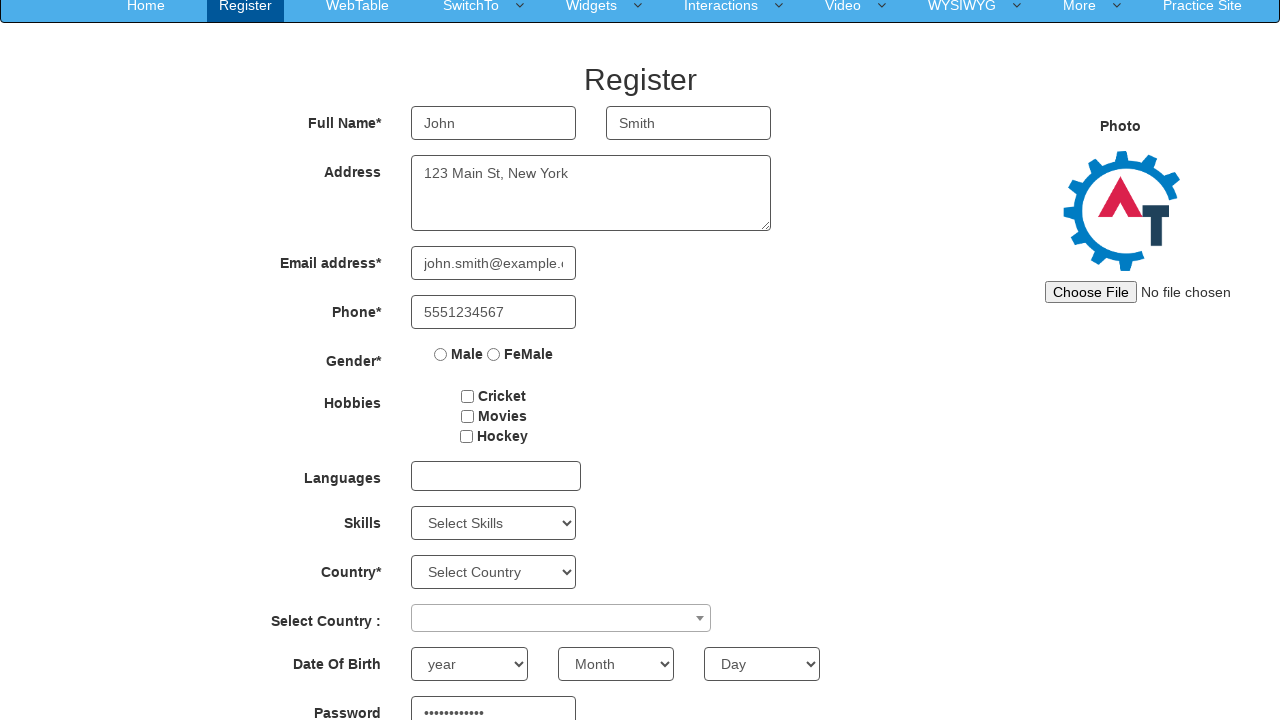

Filled confirm password field on #secondpassword
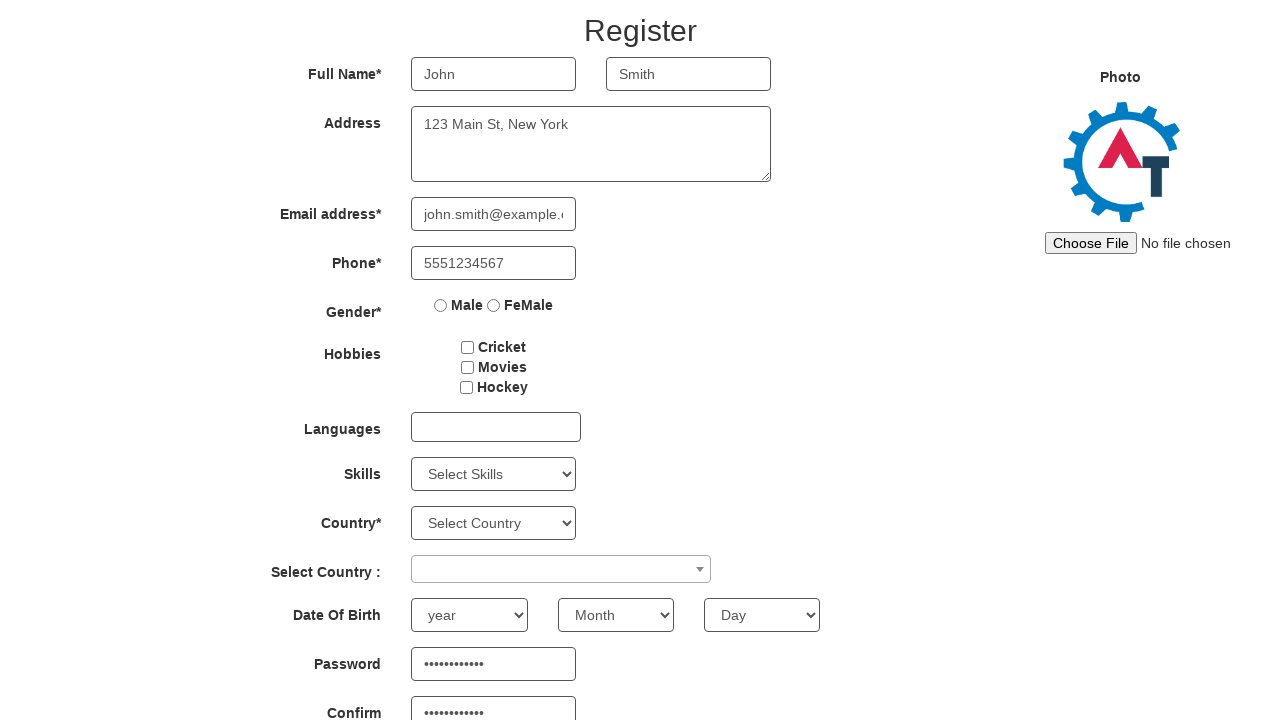

Reloaded page for next registration data set
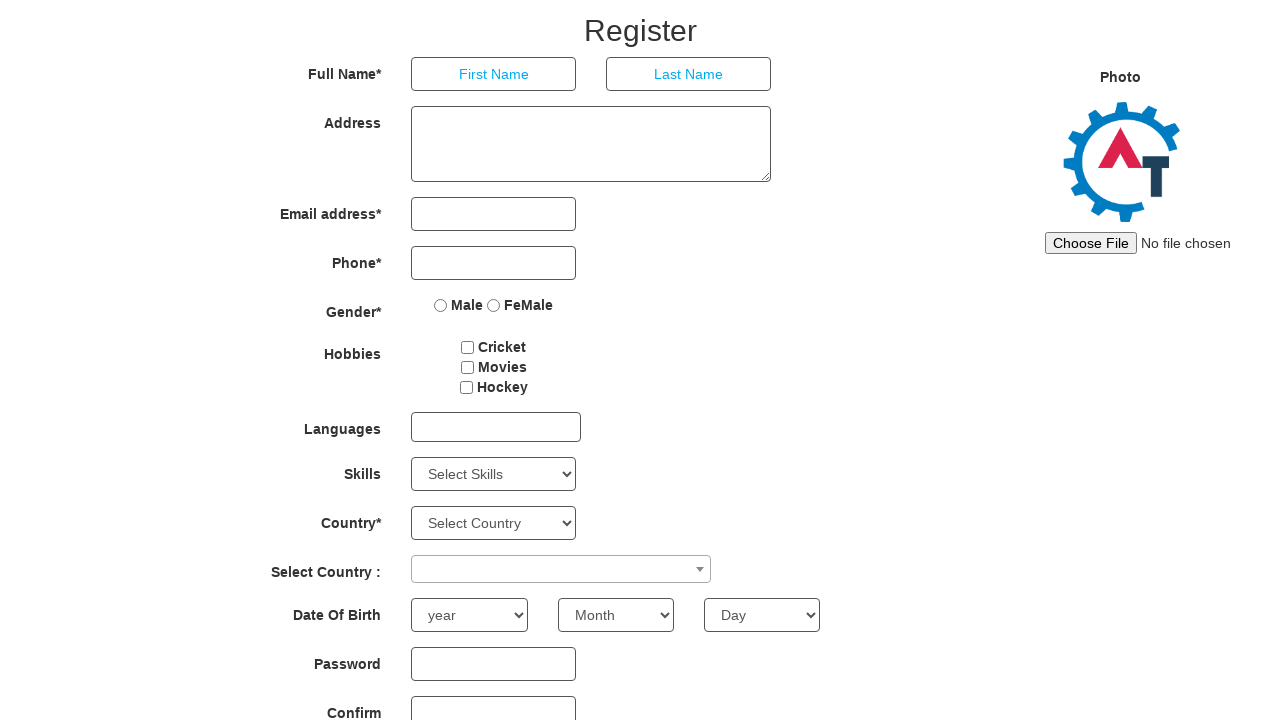

Filled first name field with 'Sarah' on //*[@id='basicBootstrapForm']/div[1]/div[1]/input
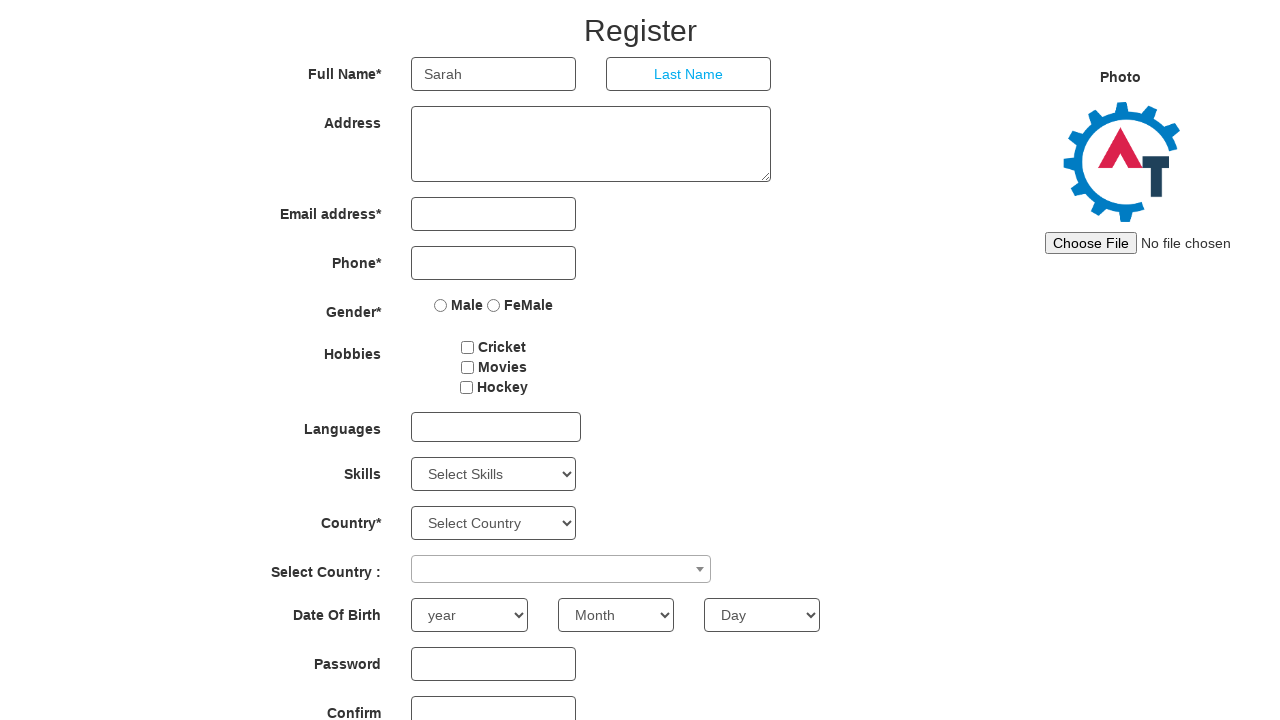

Filled last name field with 'Johnson' on //*[@id='basicBootstrapForm']/div[1]/div[2]/input
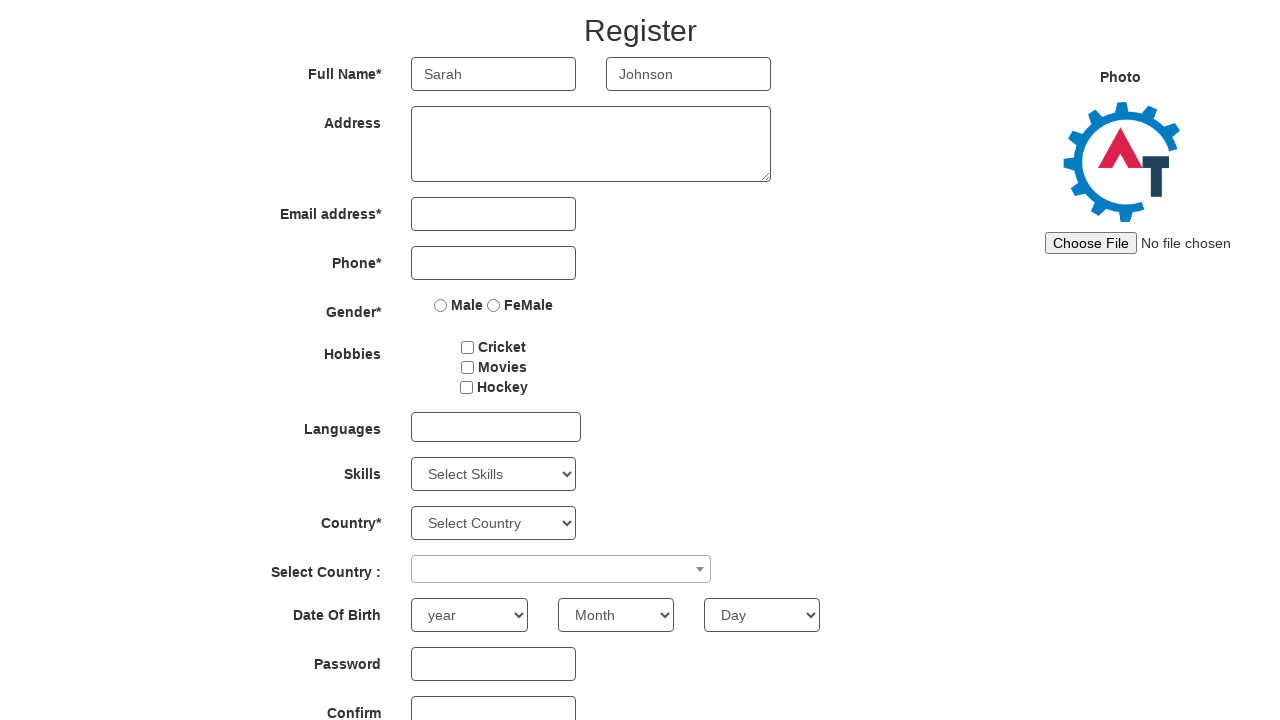

Filled address field with '456 Oak Ave, Chicago' on //*[@id='basicBootstrapForm']/div[2]/div/textarea
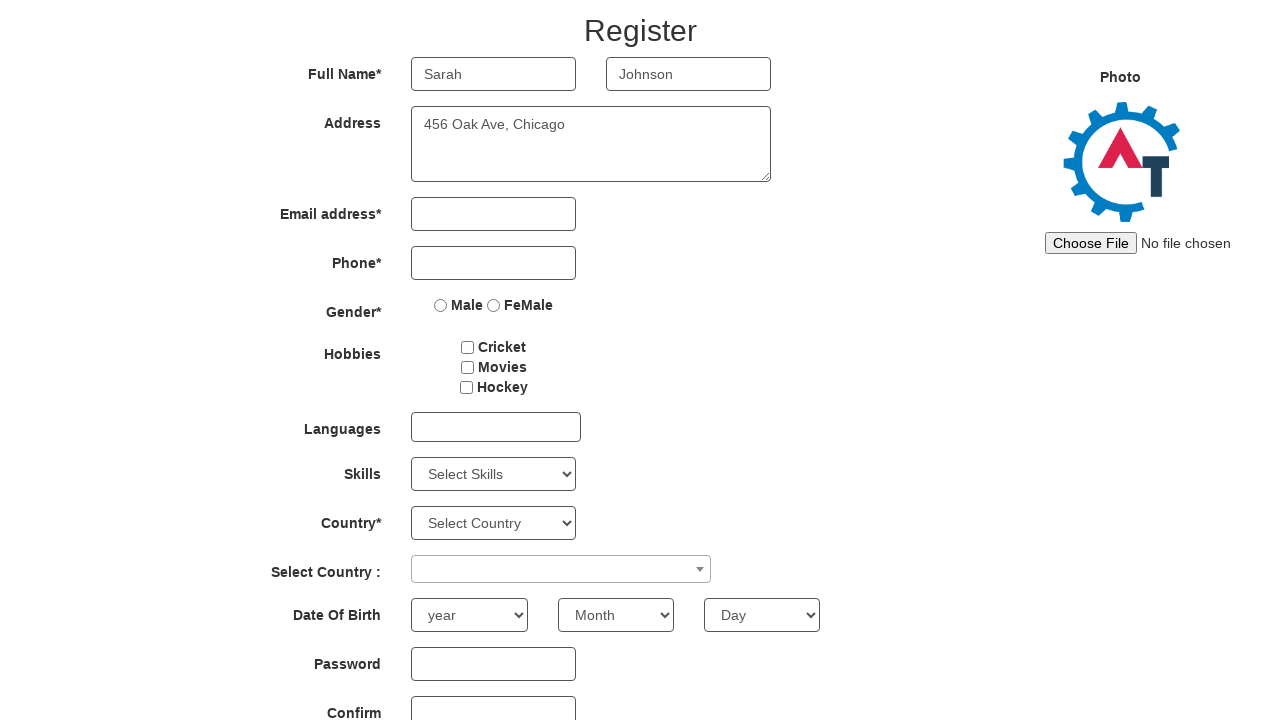

Filled email field with 'sarah.j@example.com' on //*[@id='eid']/input
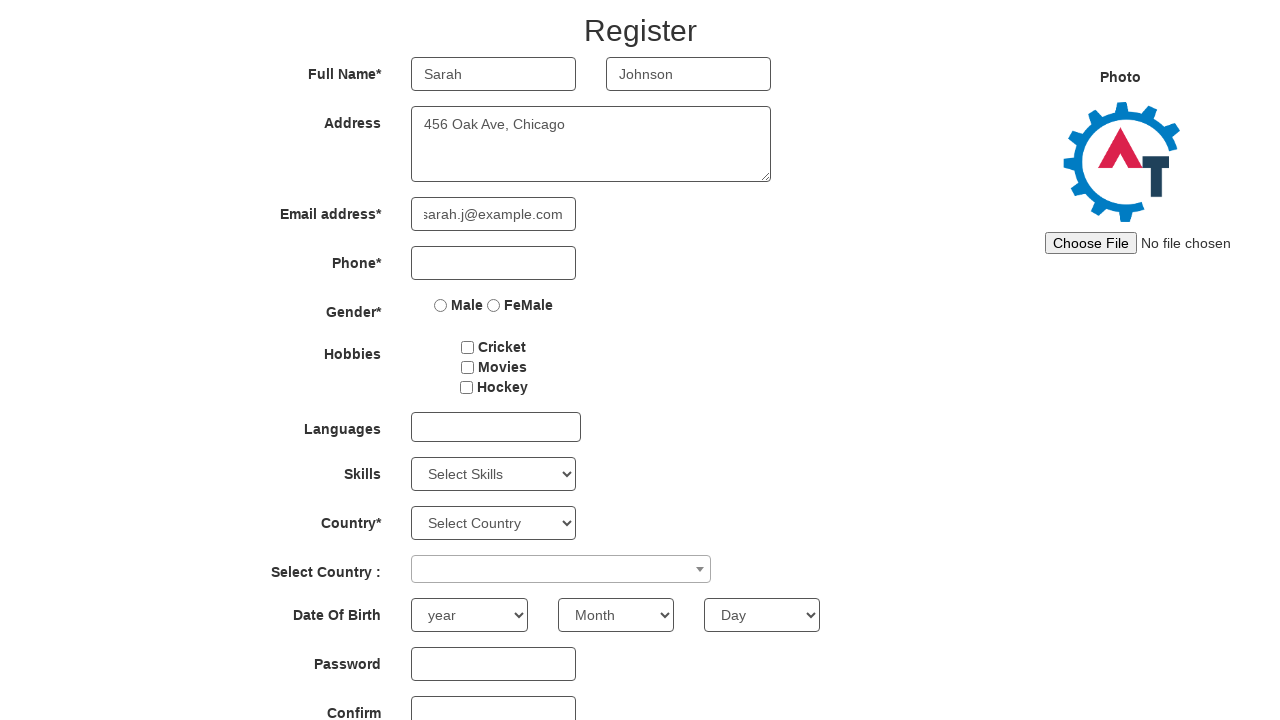

Filled phone number field with '5559876543' on //*[@id='basicBootstrapForm']/div[4]/div/input
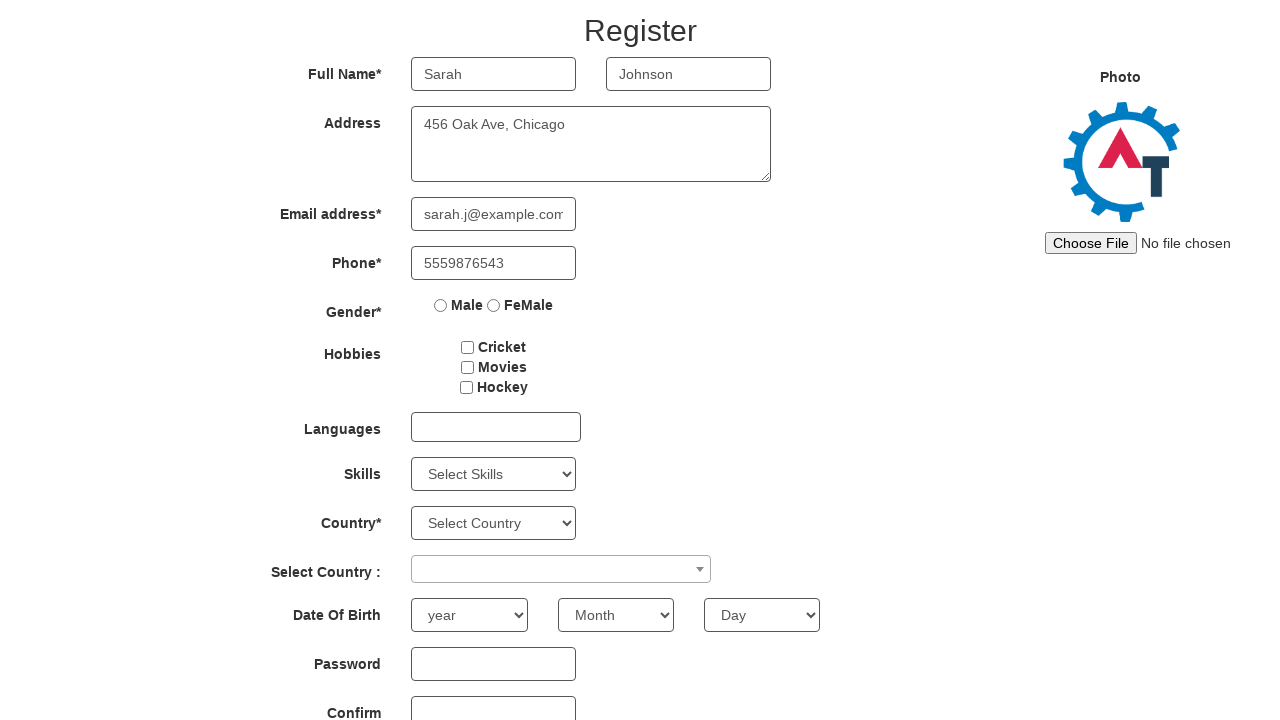

Filled password field on #firstpassword
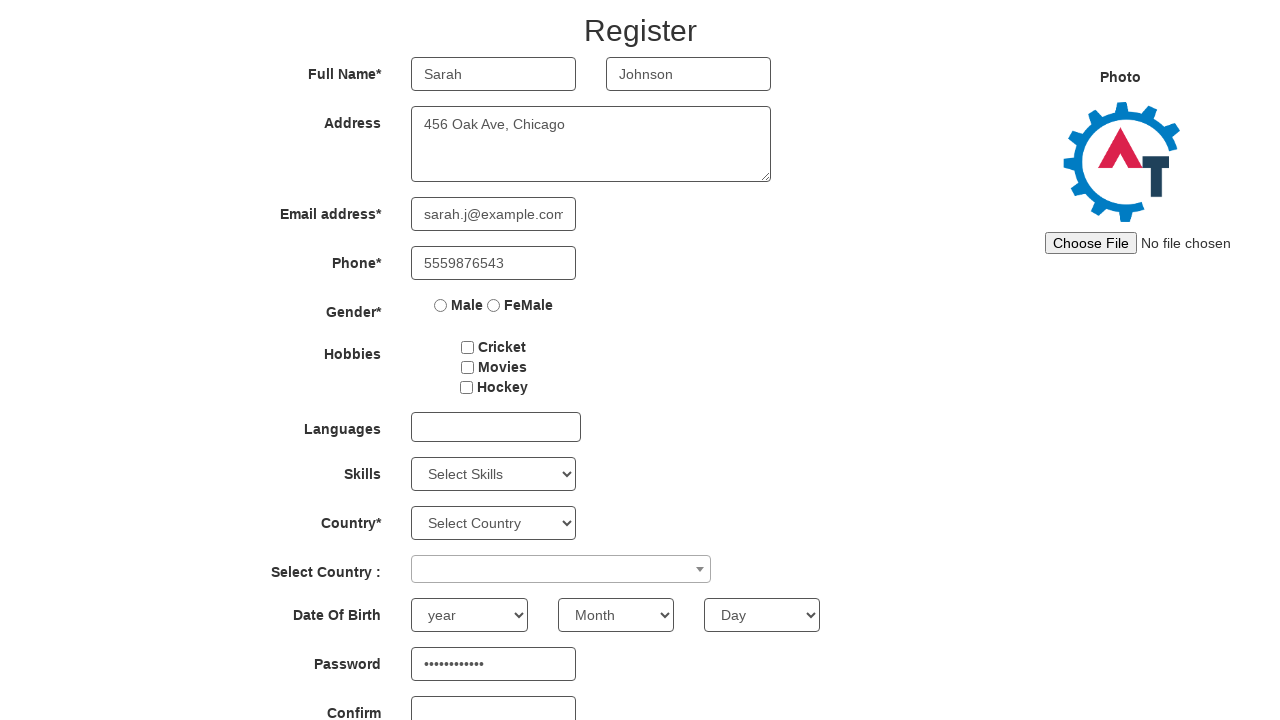

Filled confirm password field on #secondpassword
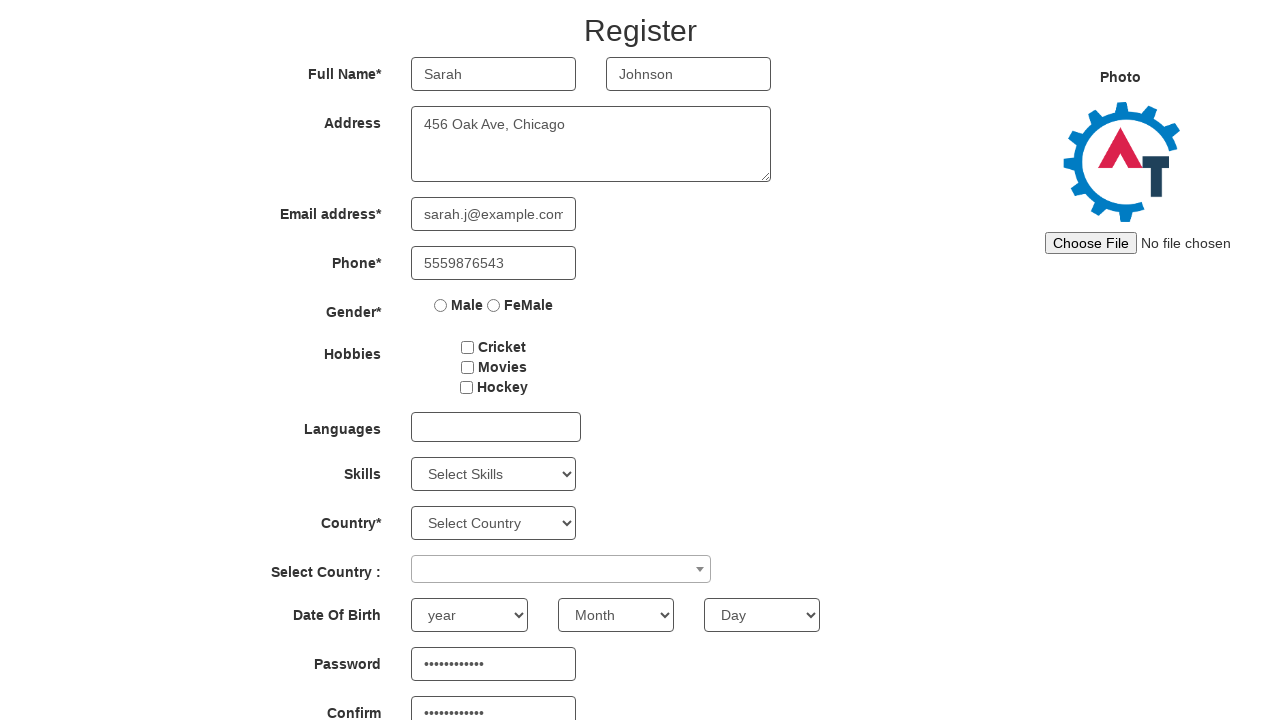

Reloaded page for next registration data set
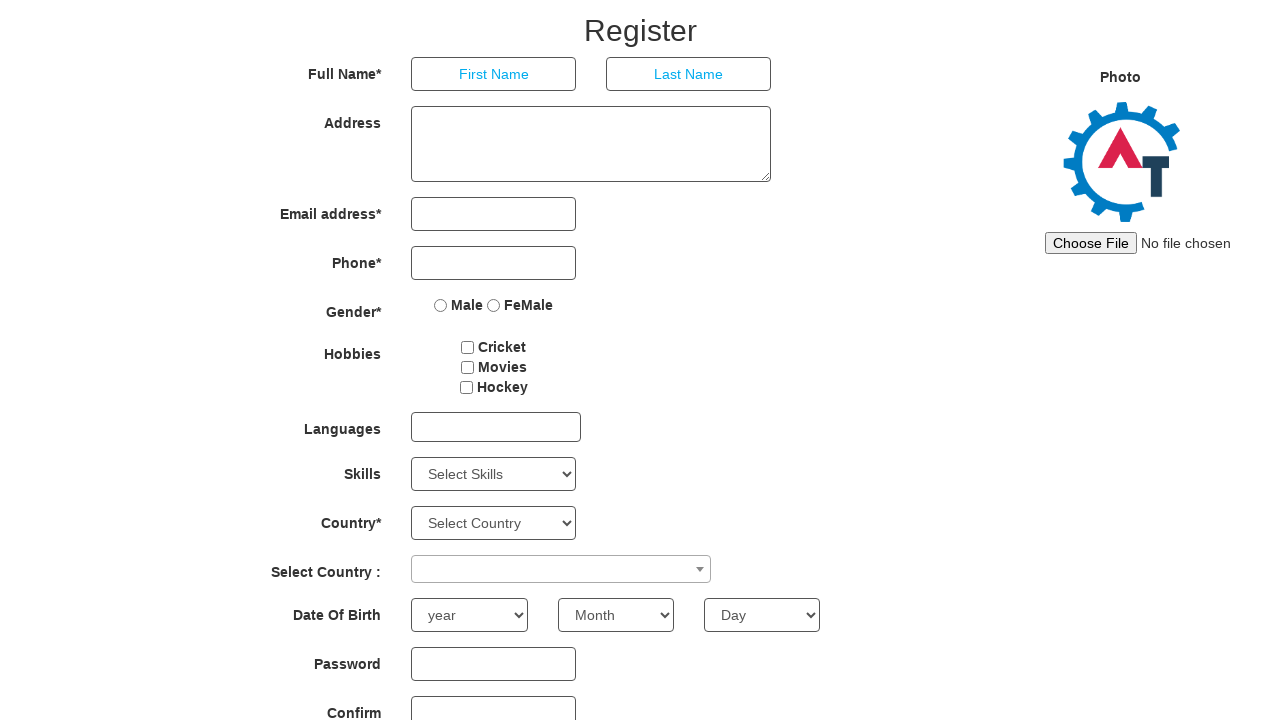

Filled first name field with 'Michael' on //*[@id='basicBootstrapForm']/div[1]/div[1]/input
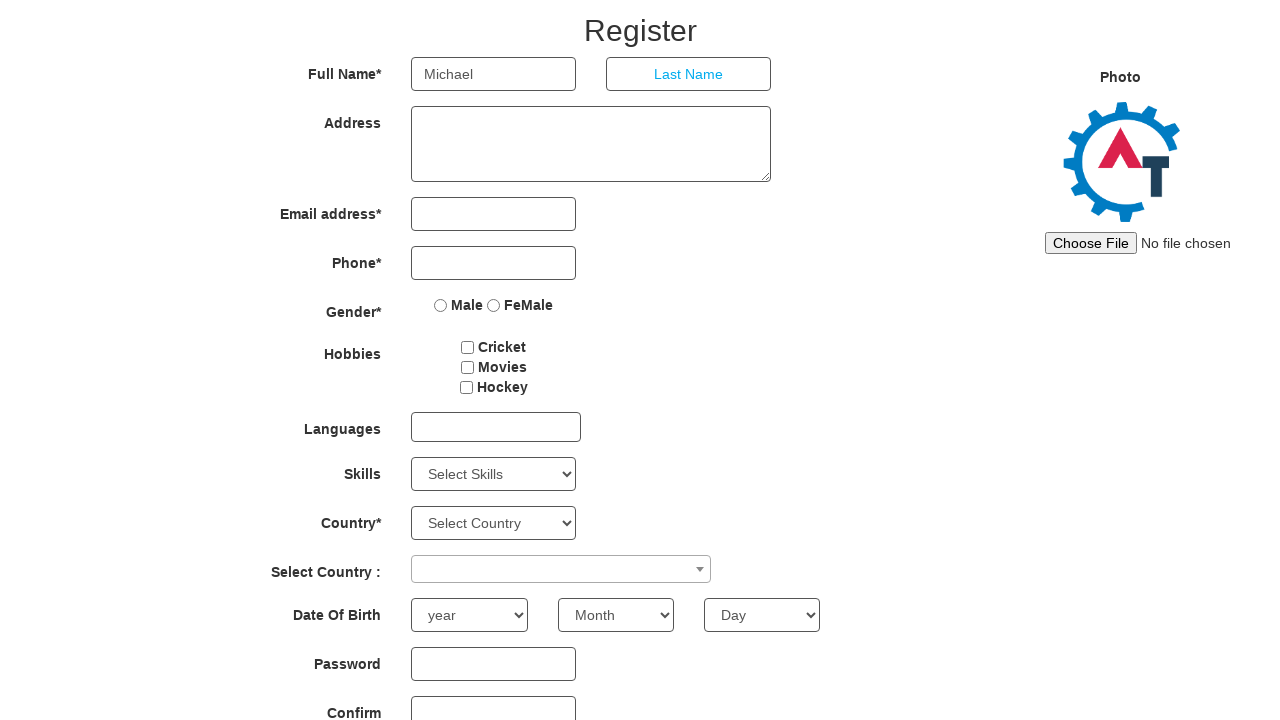

Filled last name field with 'Williams' on //*[@id='basicBootstrapForm']/div[1]/div[2]/input
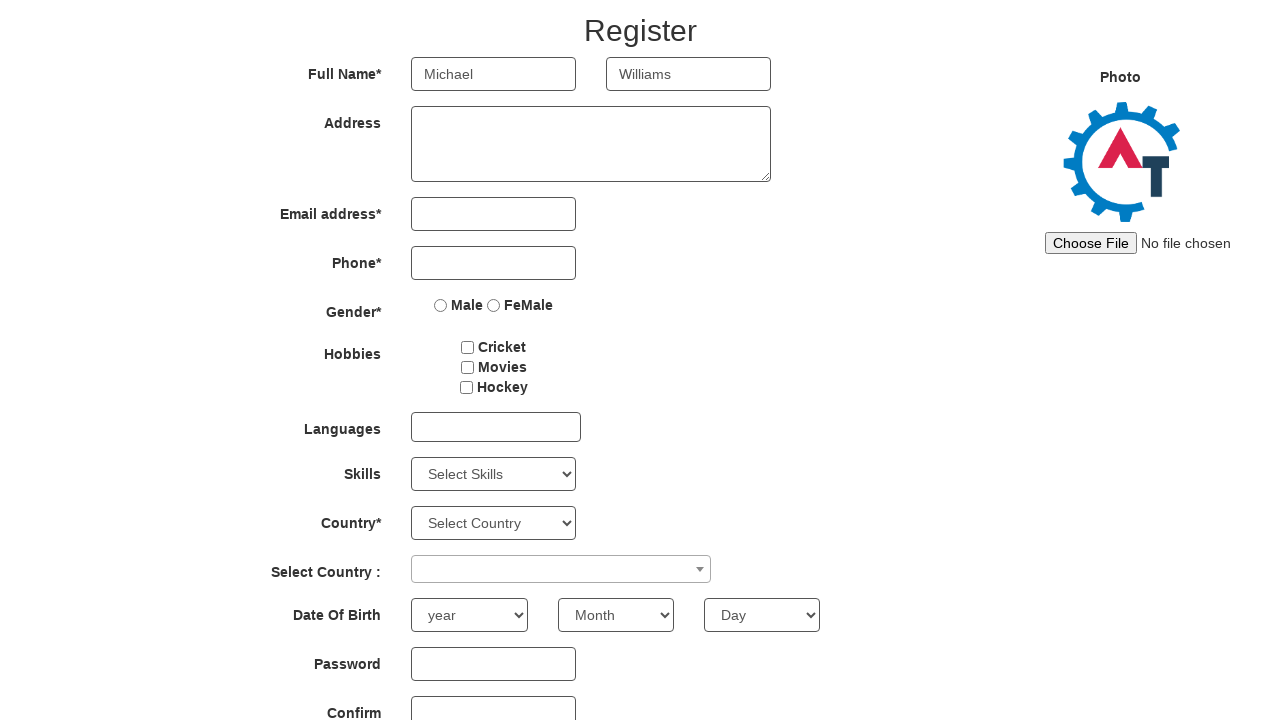

Filled address field with '789 Pine Rd, Boston' on //*[@id='basicBootstrapForm']/div[2]/div/textarea
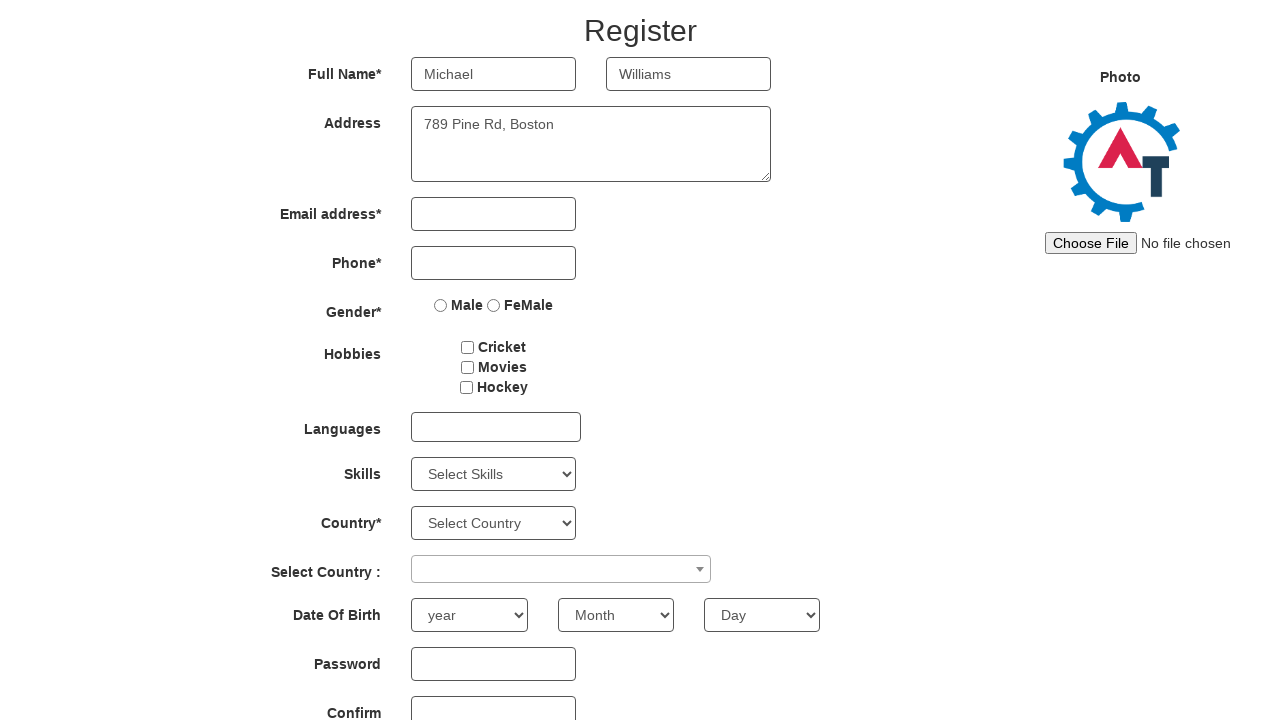

Filled email field with 'm.williams@example.com' on //*[@id='eid']/input
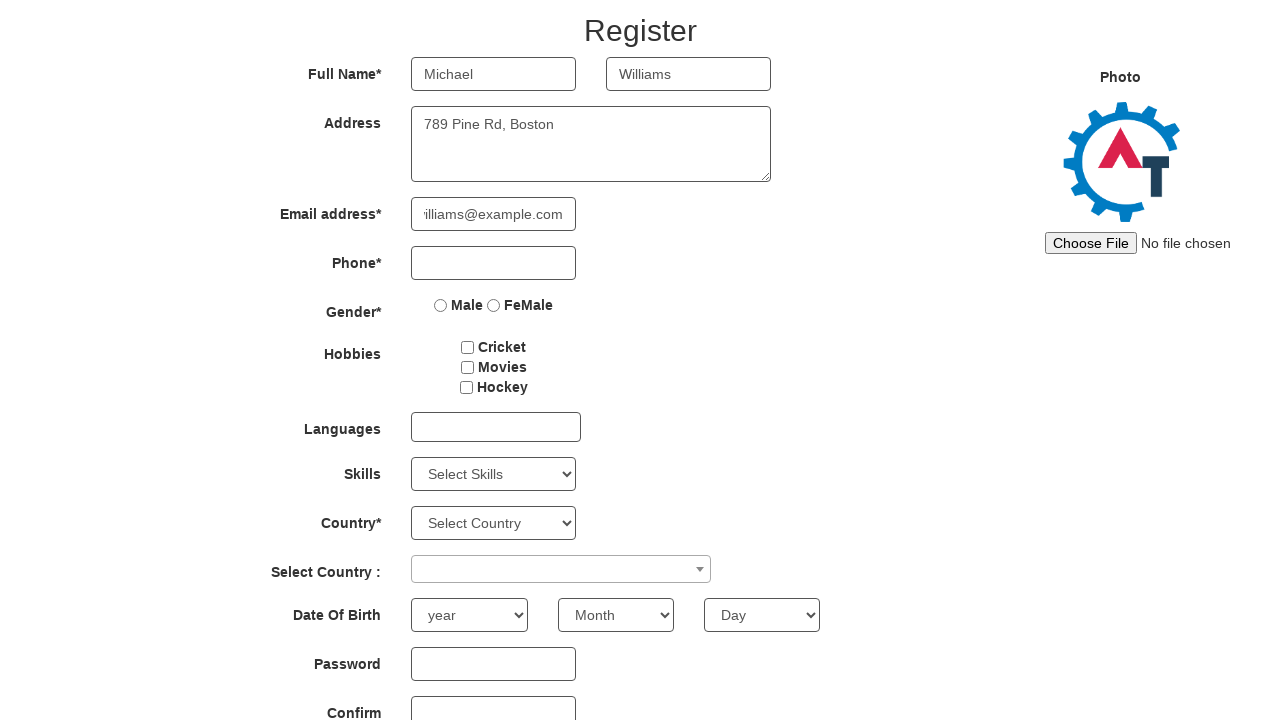

Filled phone number field with '5554567890' on //*[@id='basicBootstrapForm']/div[4]/div/input
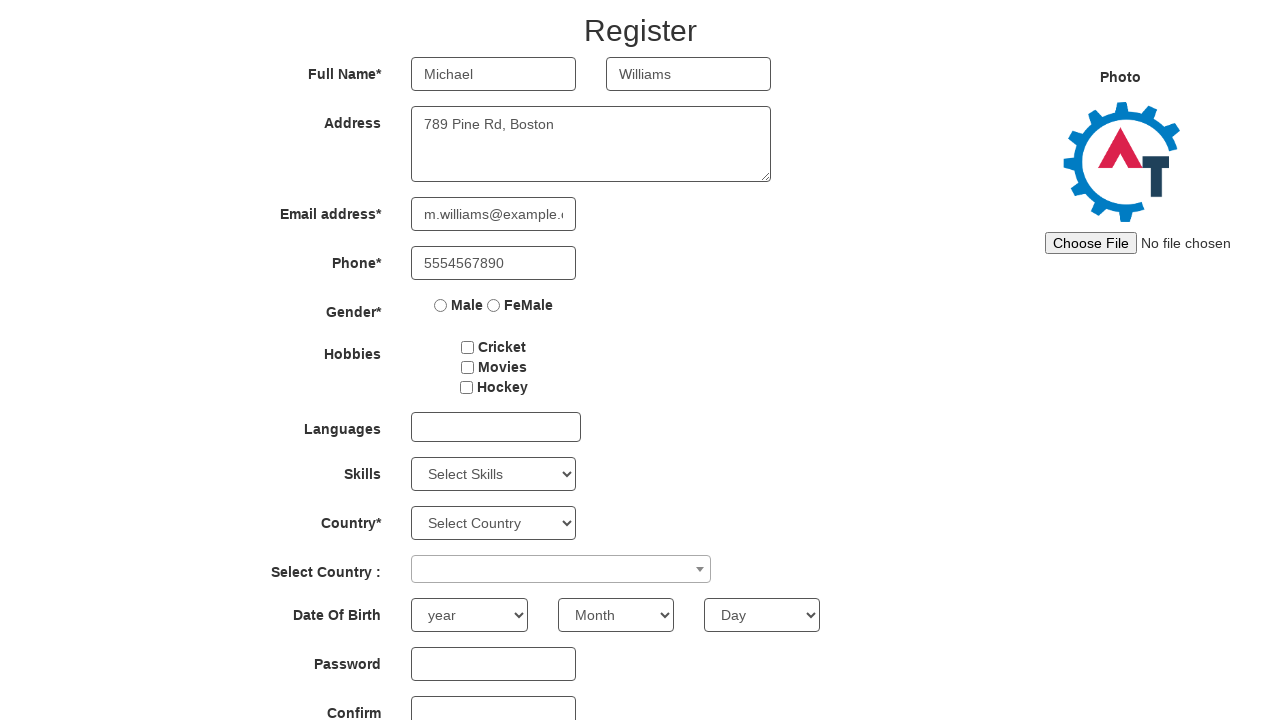

Filled password field on #firstpassword
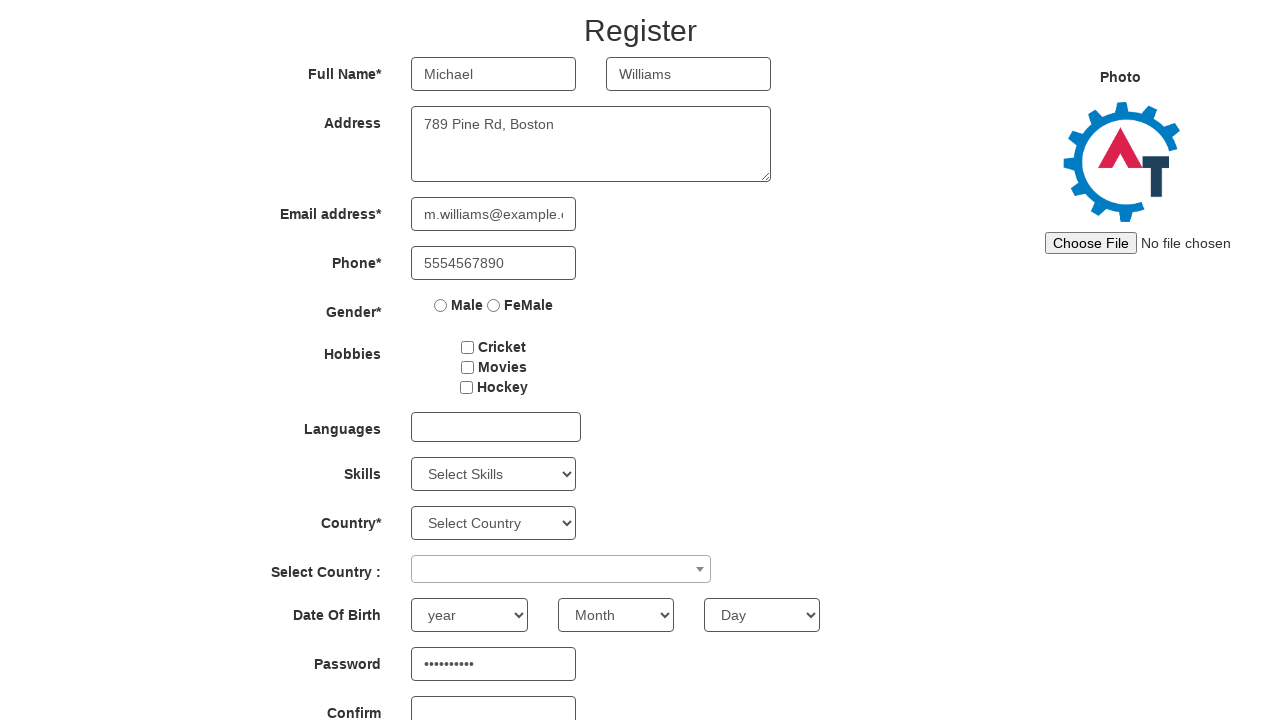

Filled confirm password field on #secondpassword
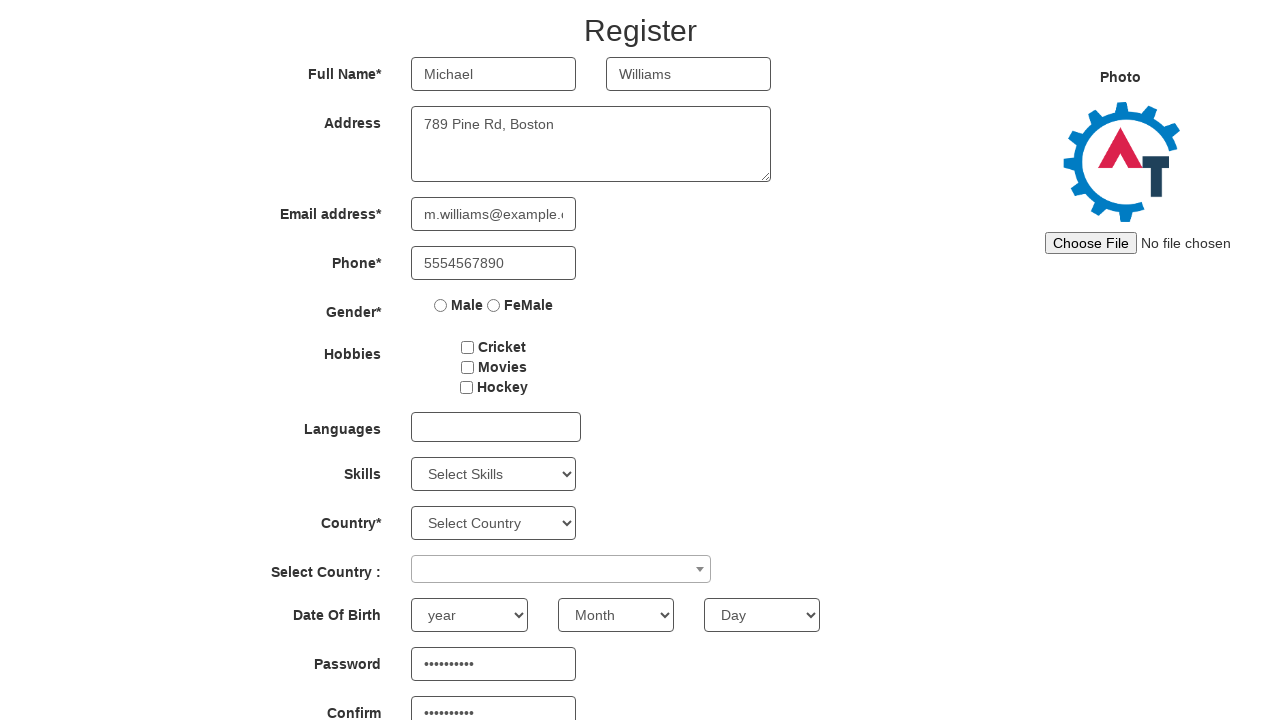

Reloaded page for next registration data set
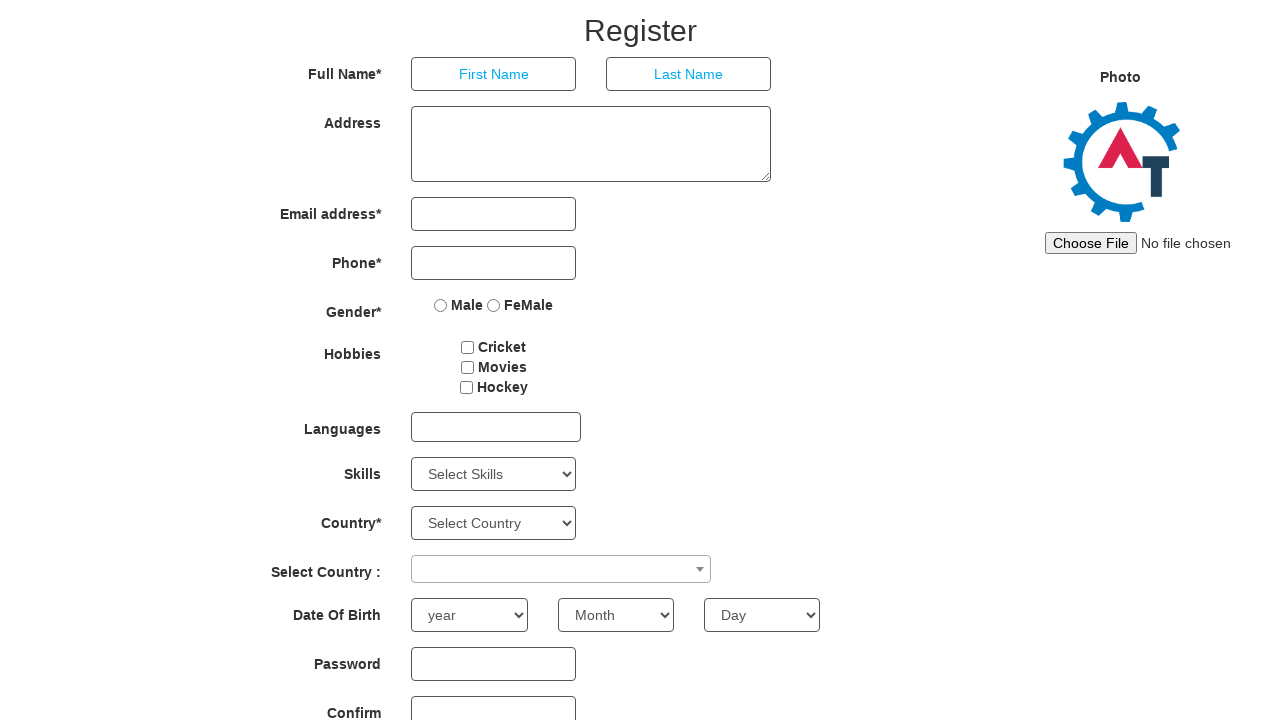

Filled first name field with 'Emily' on //*[@id='basicBootstrapForm']/div[1]/div[1]/input
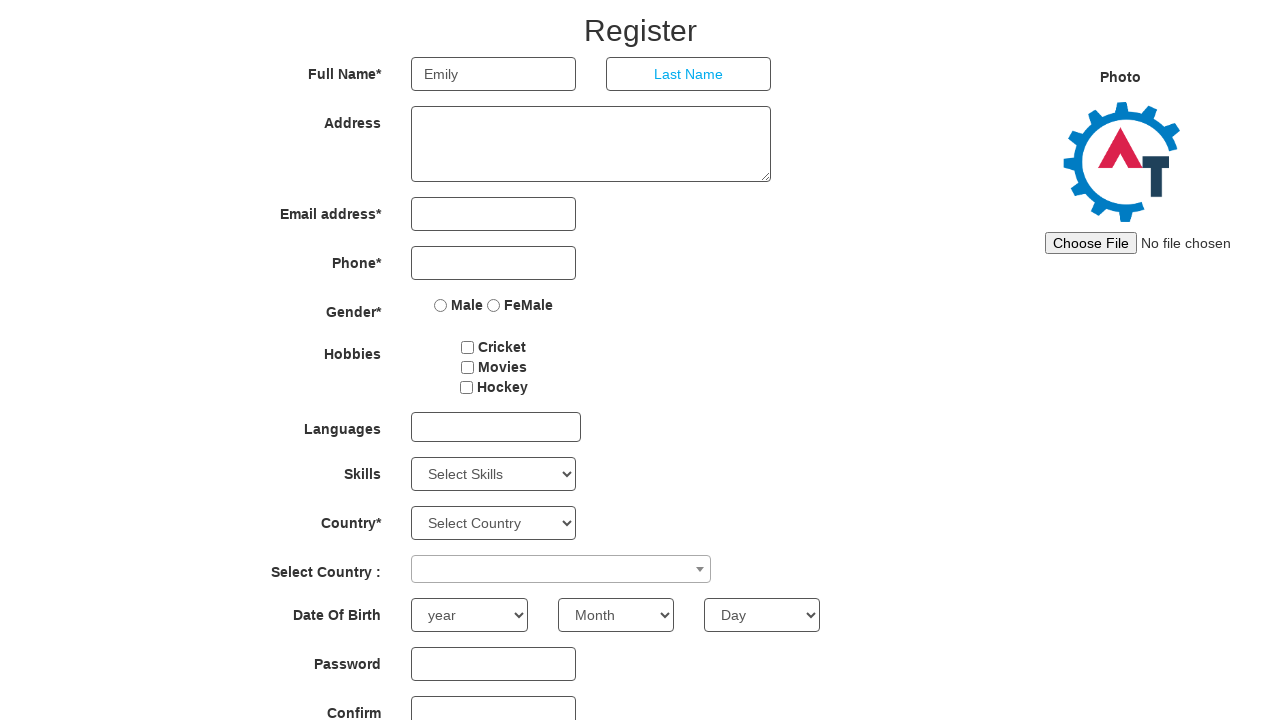

Filled last name field with 'Brown' on //*[@id='basicBootstrapForm']/div[1]/div[2]/input
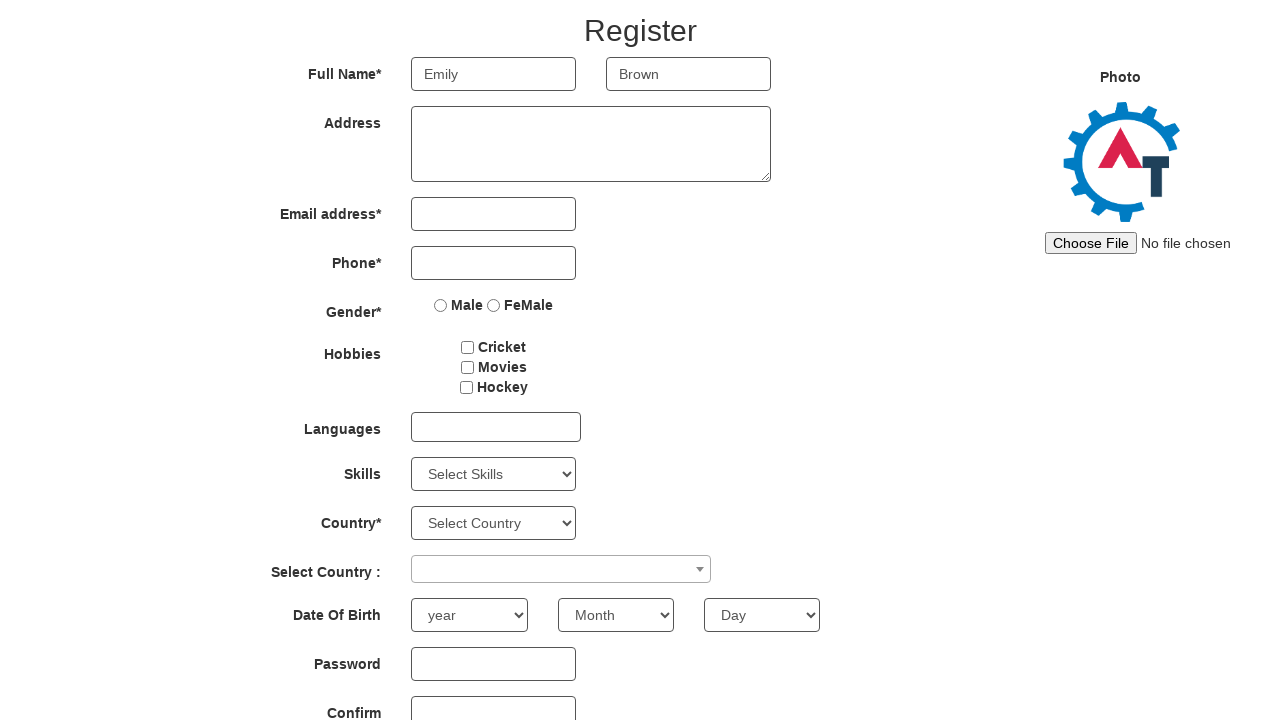

Filled address field with '321 Elm Blvd, Seattle' on //*[@id='basicBootstrapForm']/div[2]/div/textarea
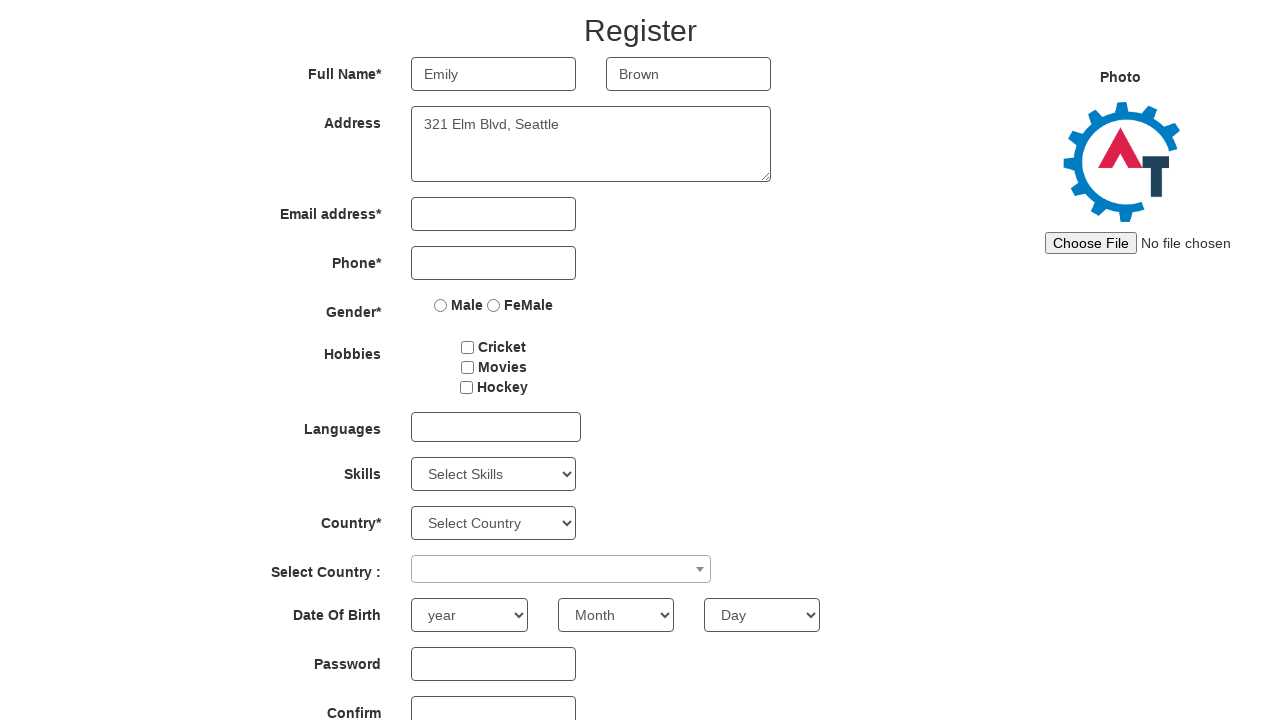

Filled email field with 'emily.b@example.com' on //*[@id='eid']/input
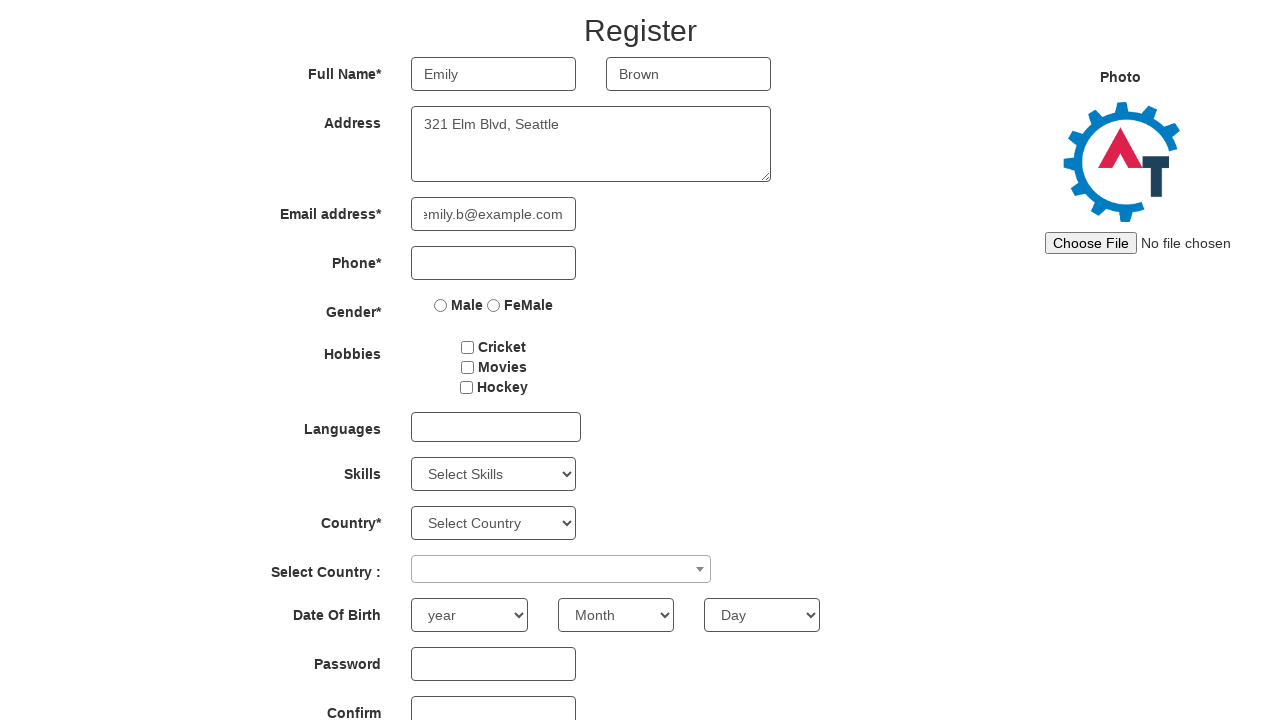

Filled phone number field with '5557891234' on //*[@id='basicBootstrapForm']/div[4]/div/input
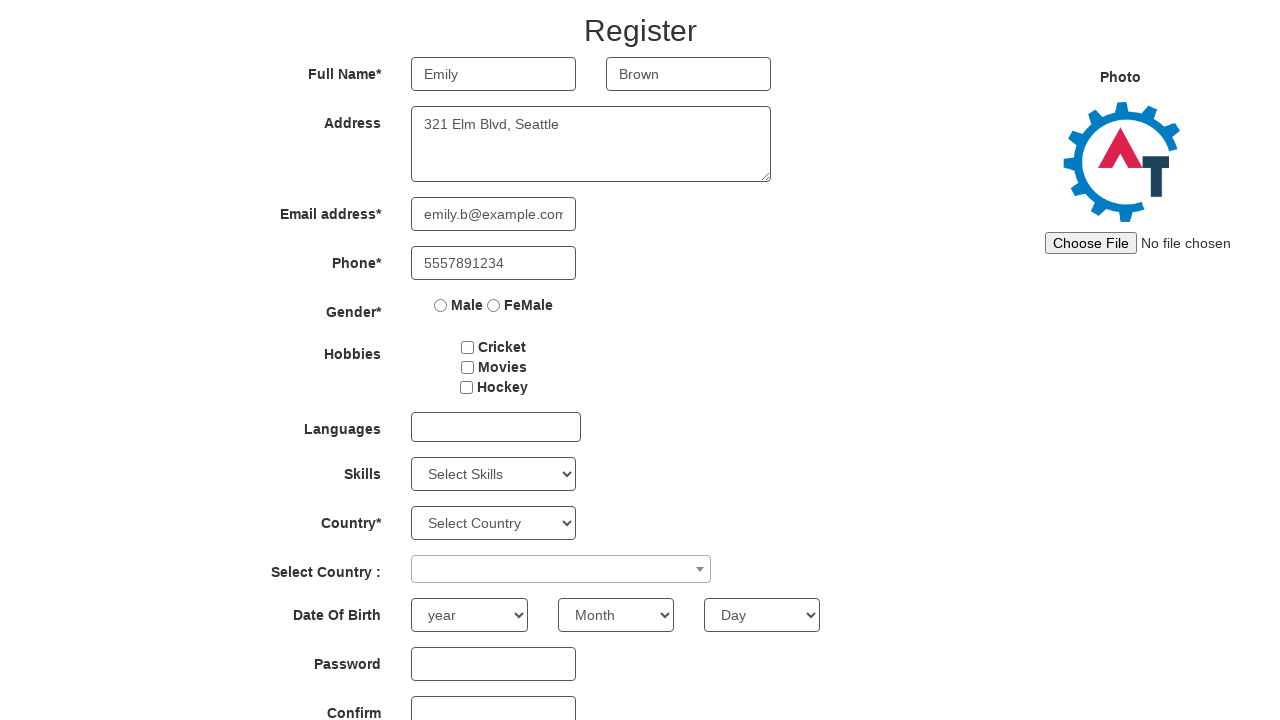

Filled password field on #firstpassword
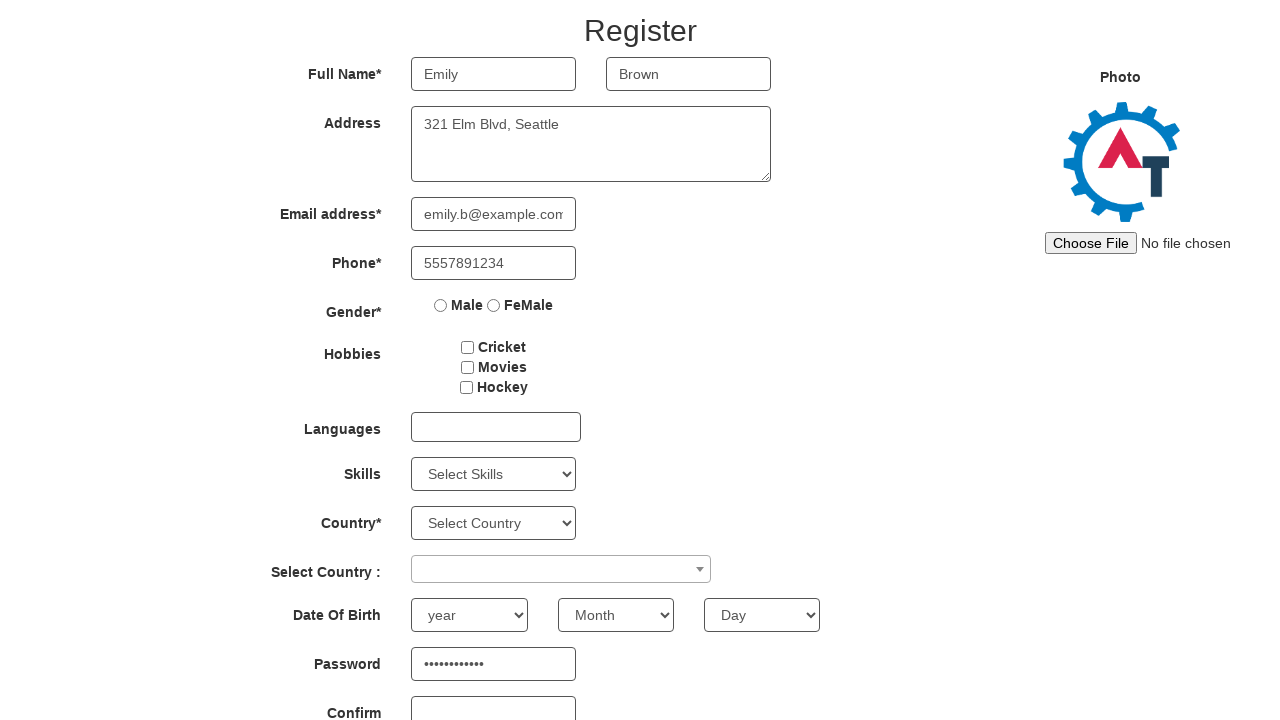

Filled confirm password field on #secondpassword
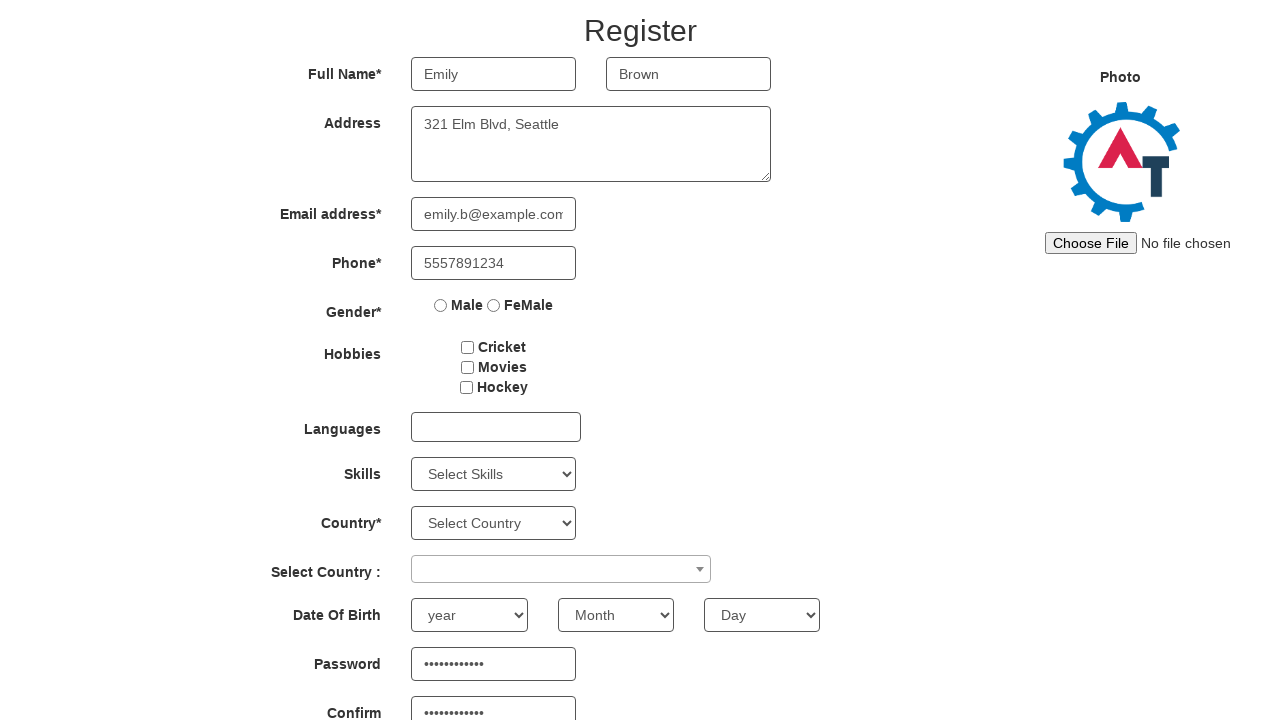

Reloaded page for next registration data set
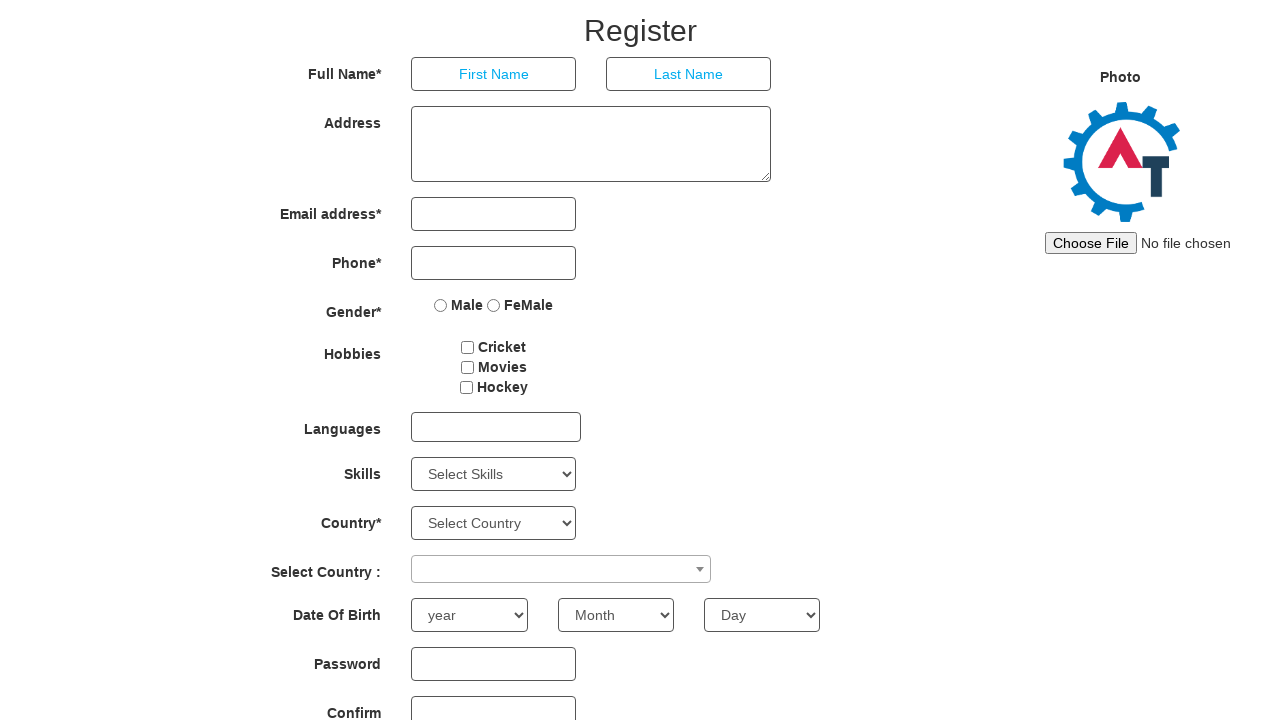

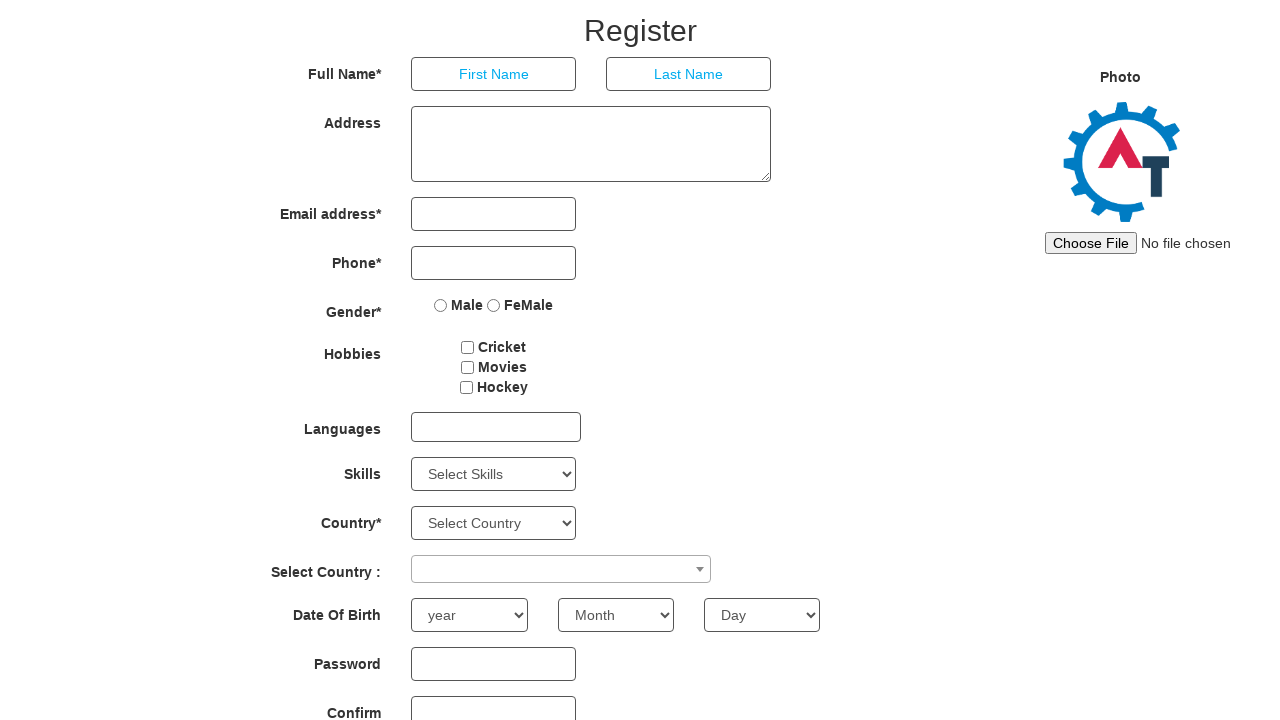